Tests dropdown selection functionality by reading two numbers from the page, calculating their sum, selecting that sum from a dropdown list, and submitting the form.

Starting URL: http://suninjuly.github.io/selects1.html

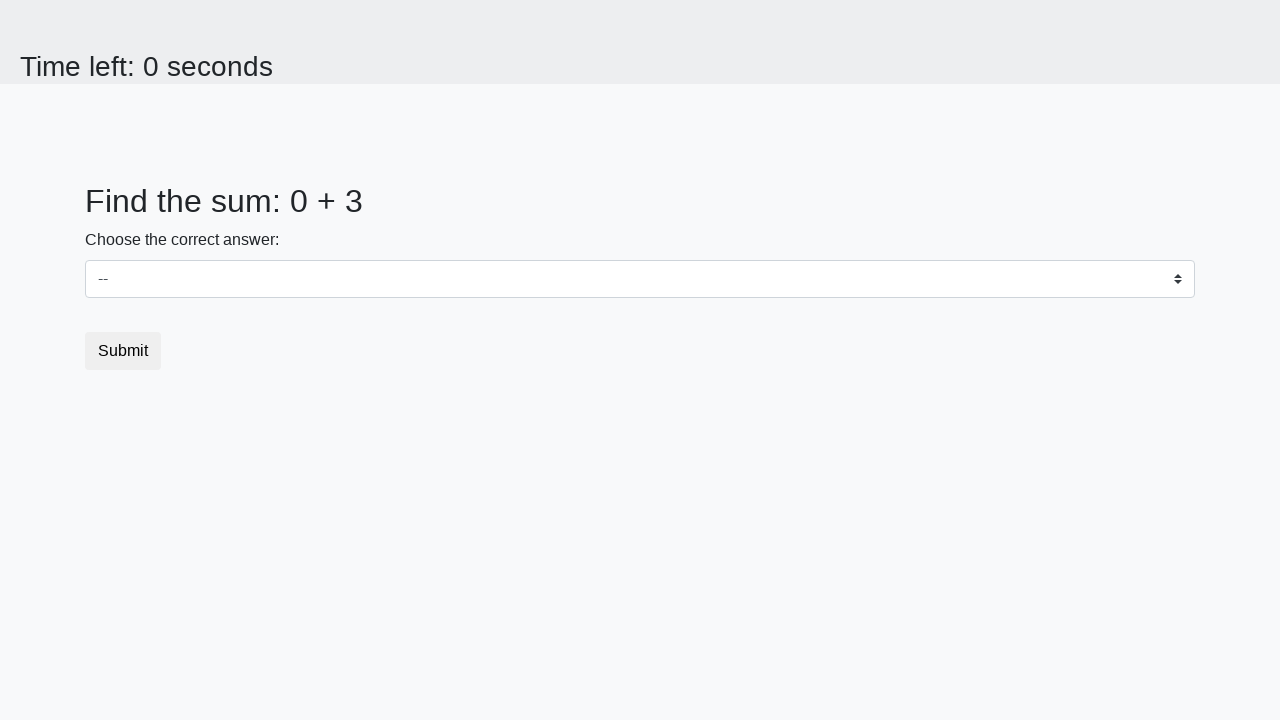

Read first number from page element #num1
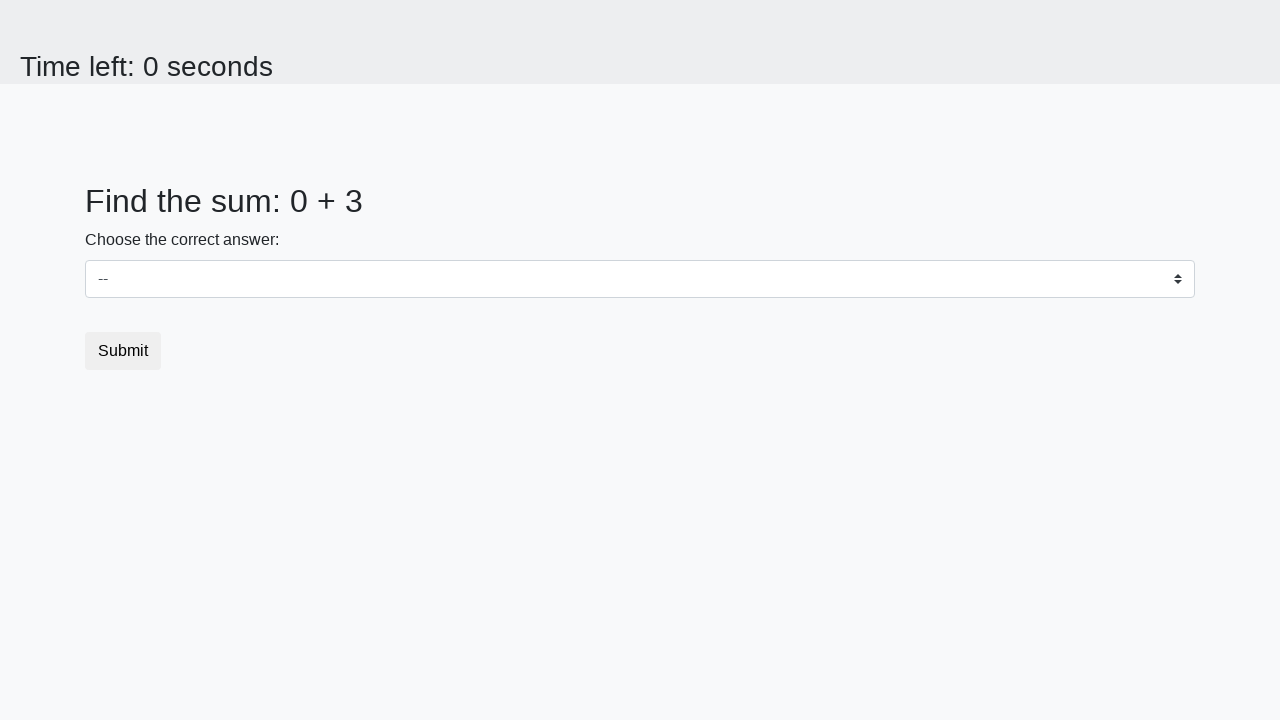

Read second number from page element #num2
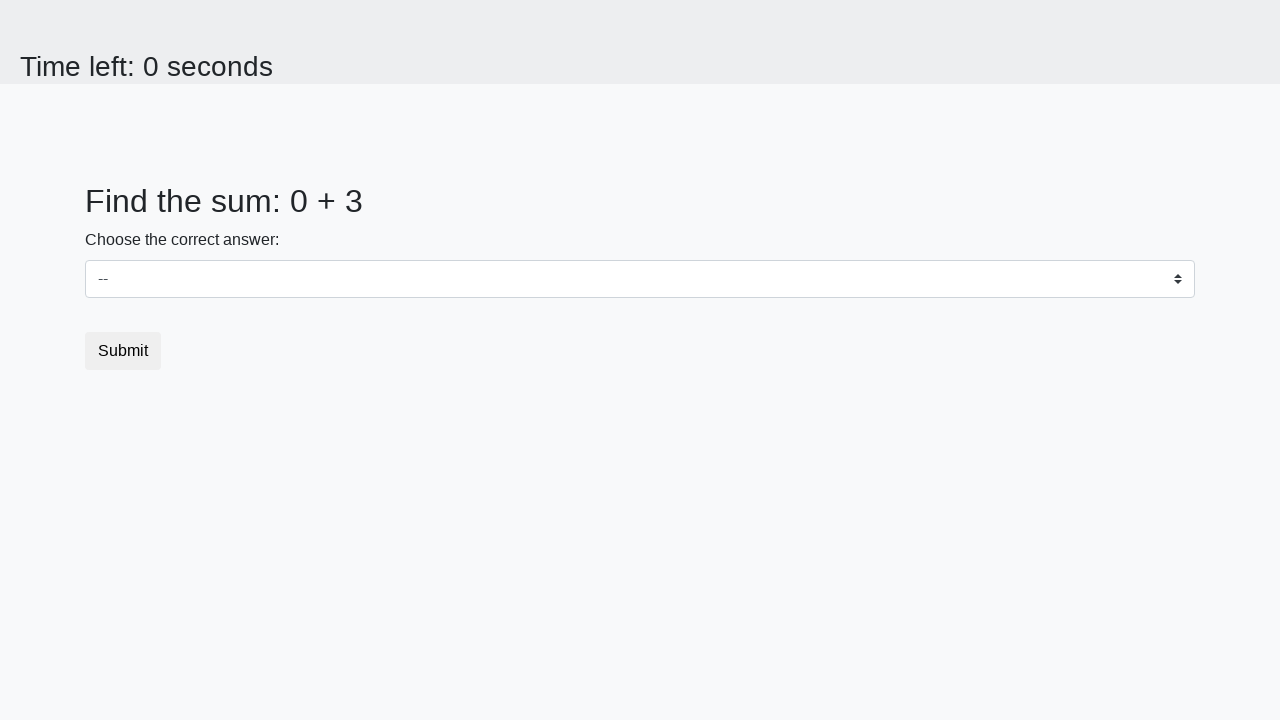

Calculated sum of two numbers: 3
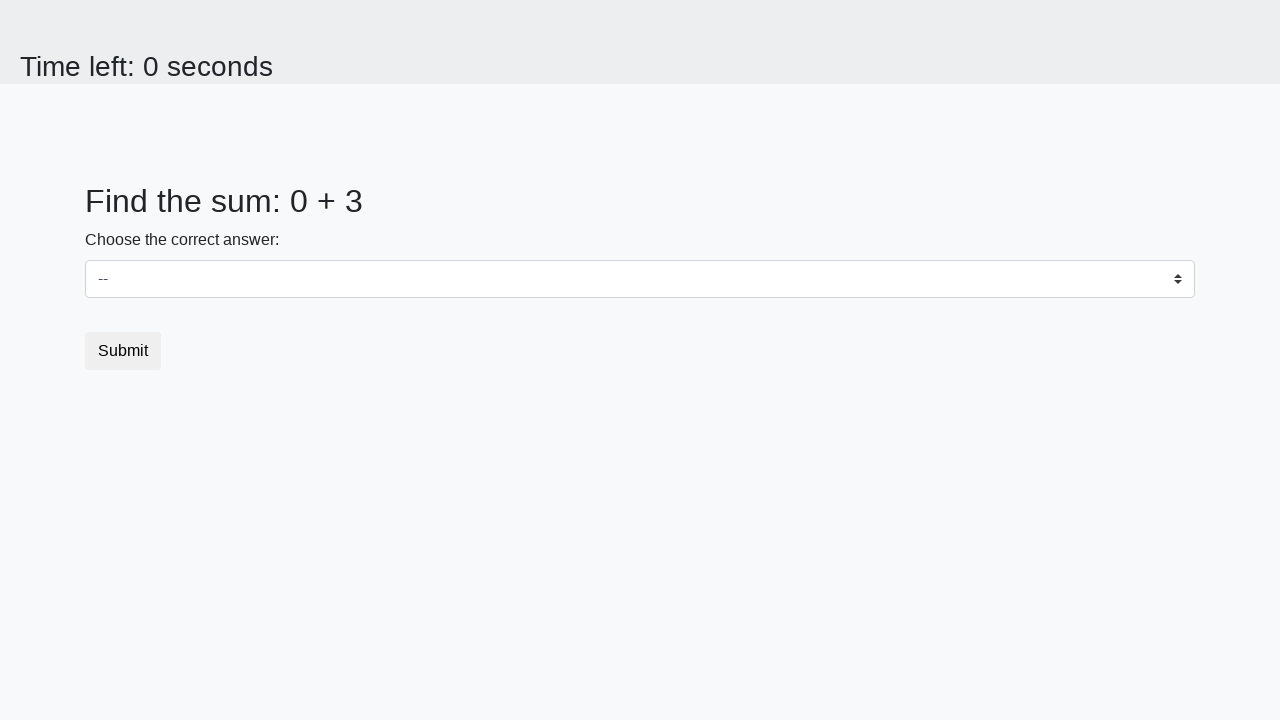

Selected value 3 from dropdown #dropdown on #dropdown
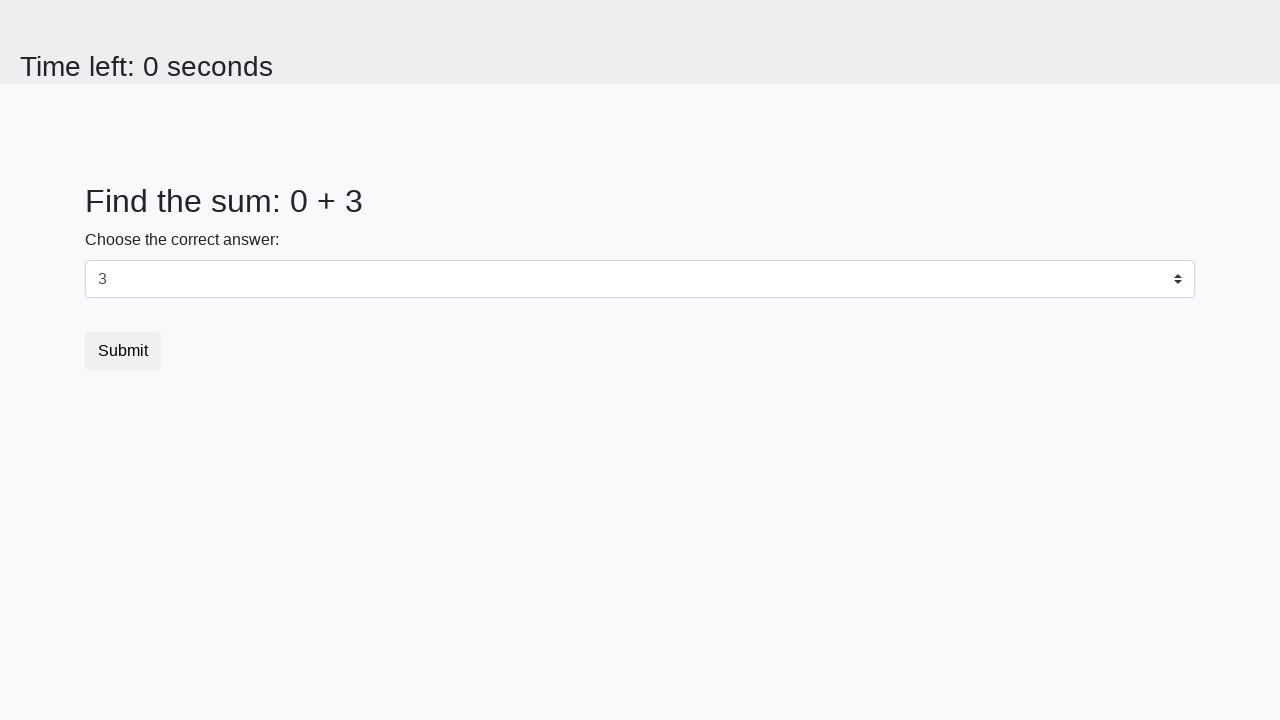

Clicked Submit button to complete form submission at (123, 351) on button[type='submit']
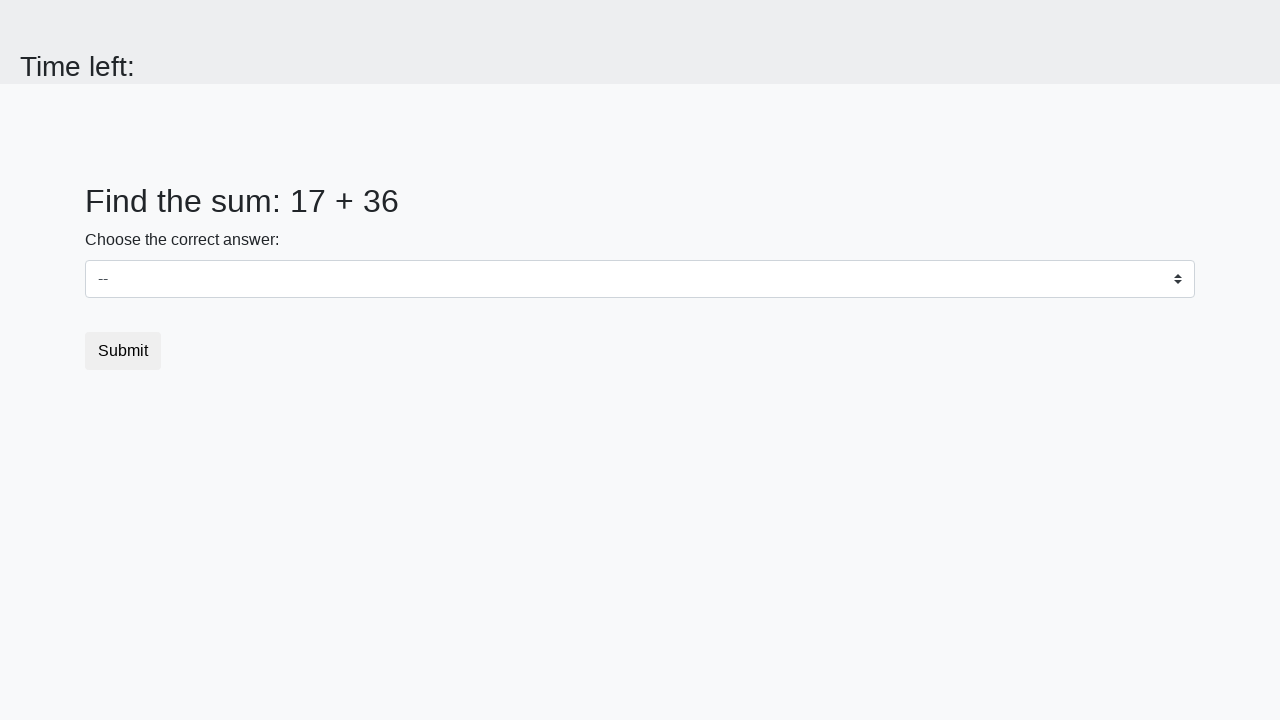

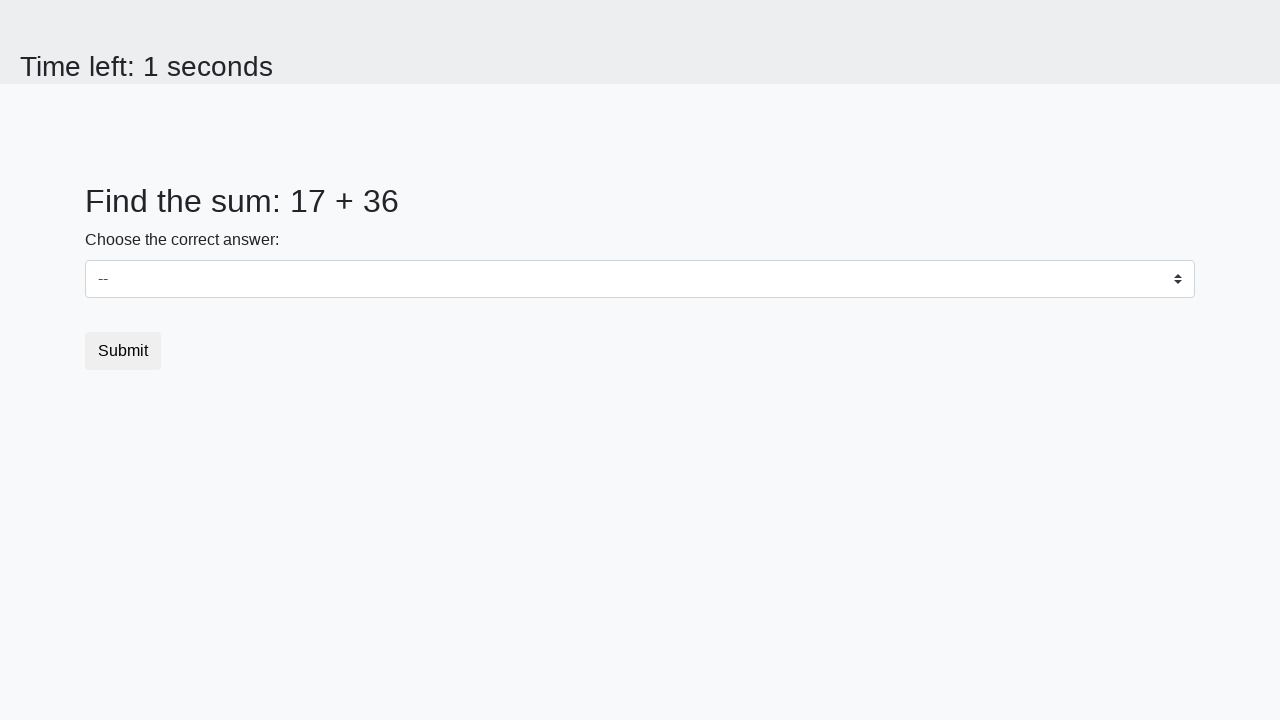